Tests that a todo item is removed when edited with an empty string.

Starting URL: https://demo.playwright.dev/todomvc

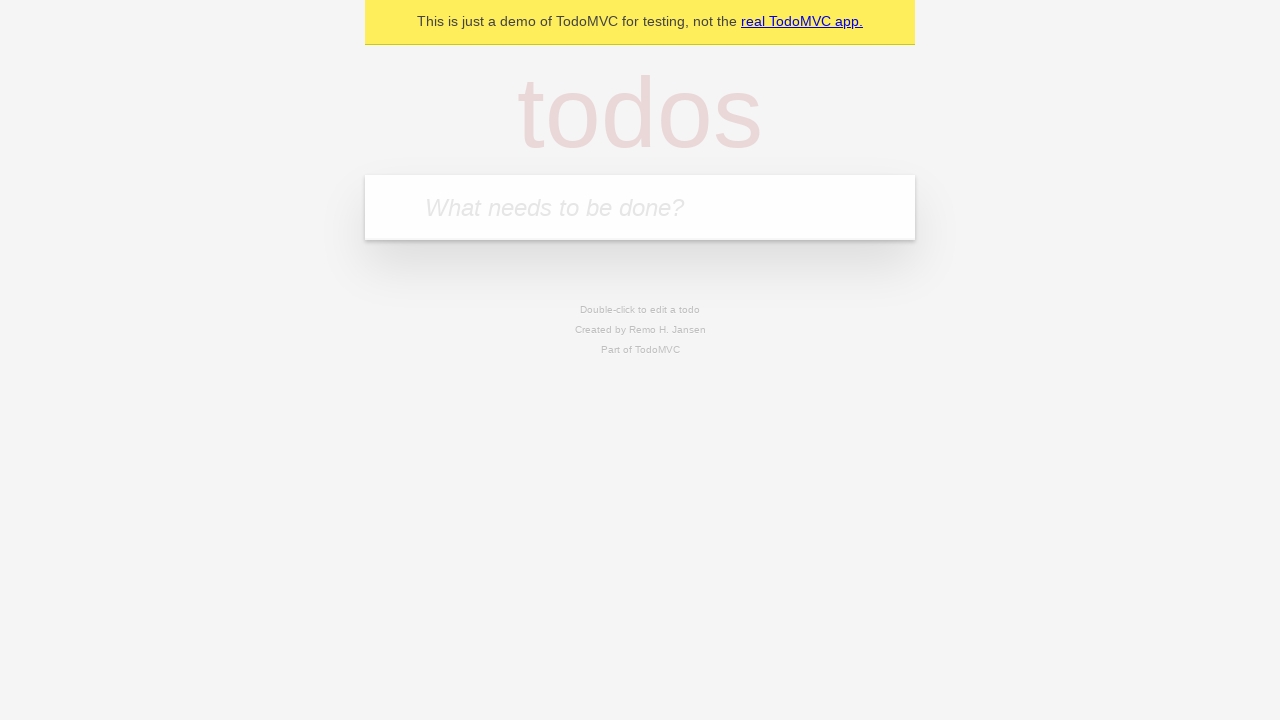

Filled first todo input with 'buy some cheese' on internal:attr=[placeholder="What needs to be done?"i]
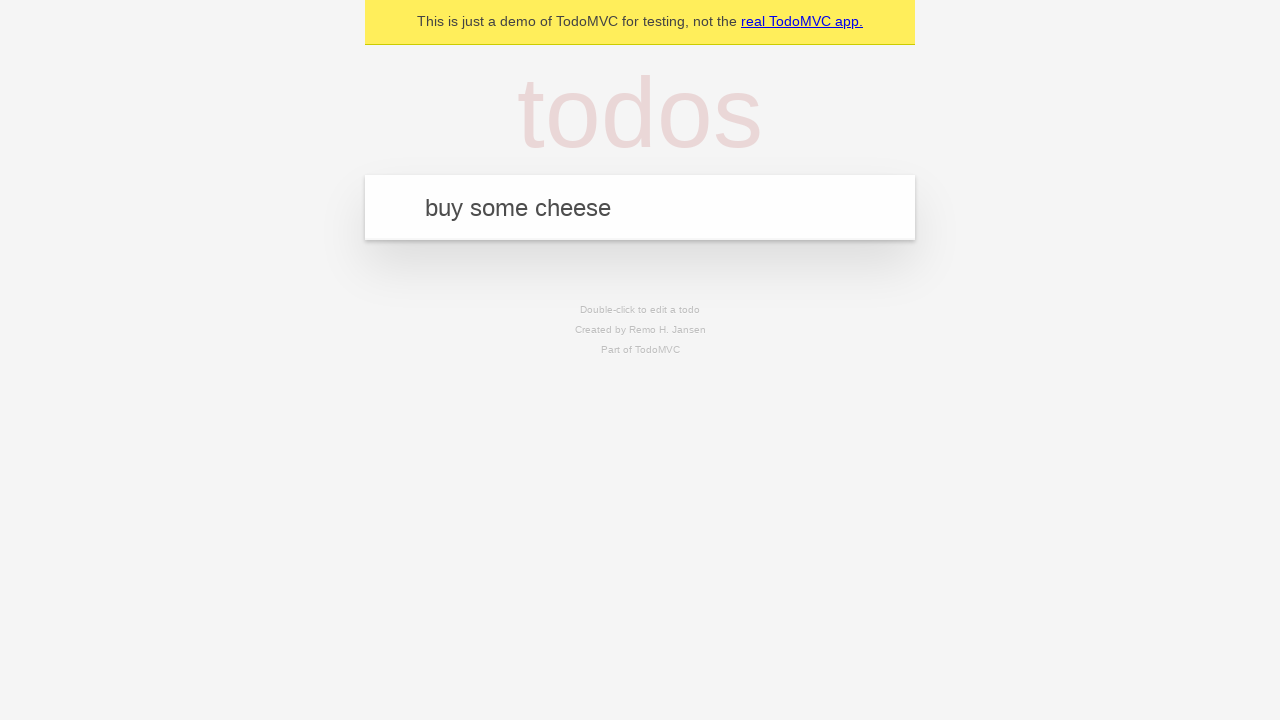

Pressed Enter to create first todo item on internal:attr=[placeholder="What needs to be done?"i]
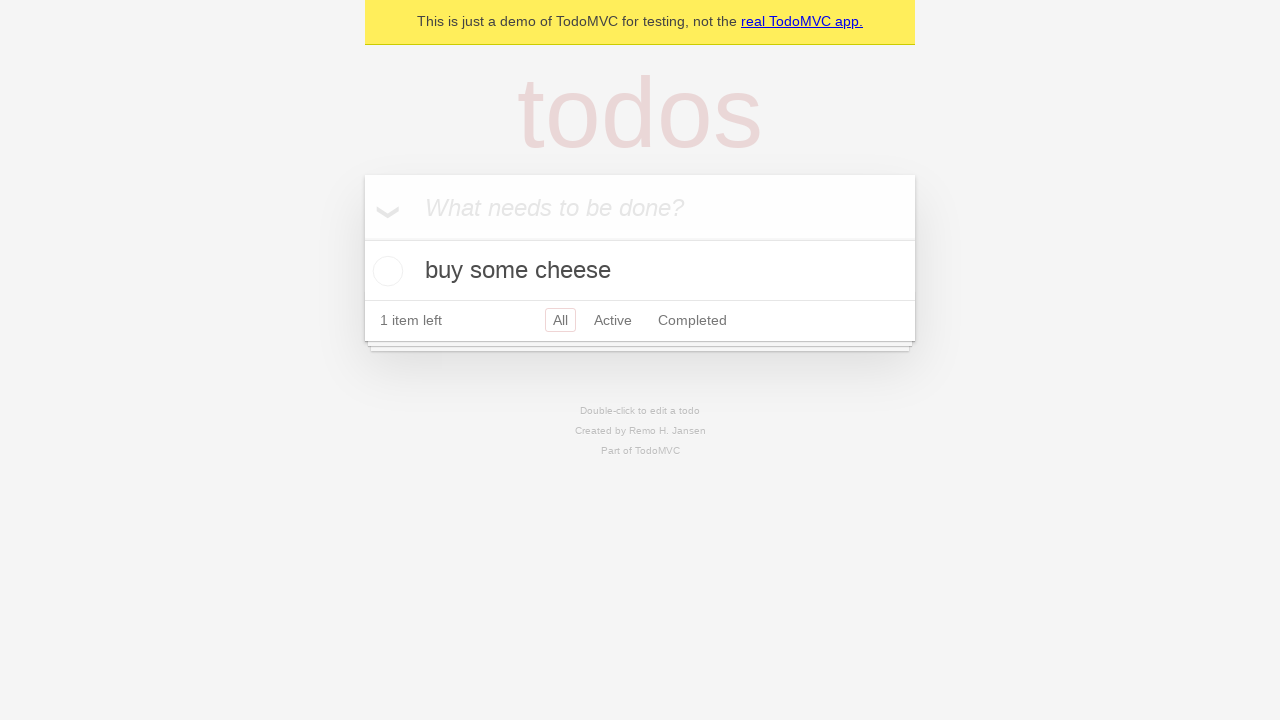

Filled second todo input with 'feed the cat' on internal:attr=[placeholder="What needs to be done?"i]
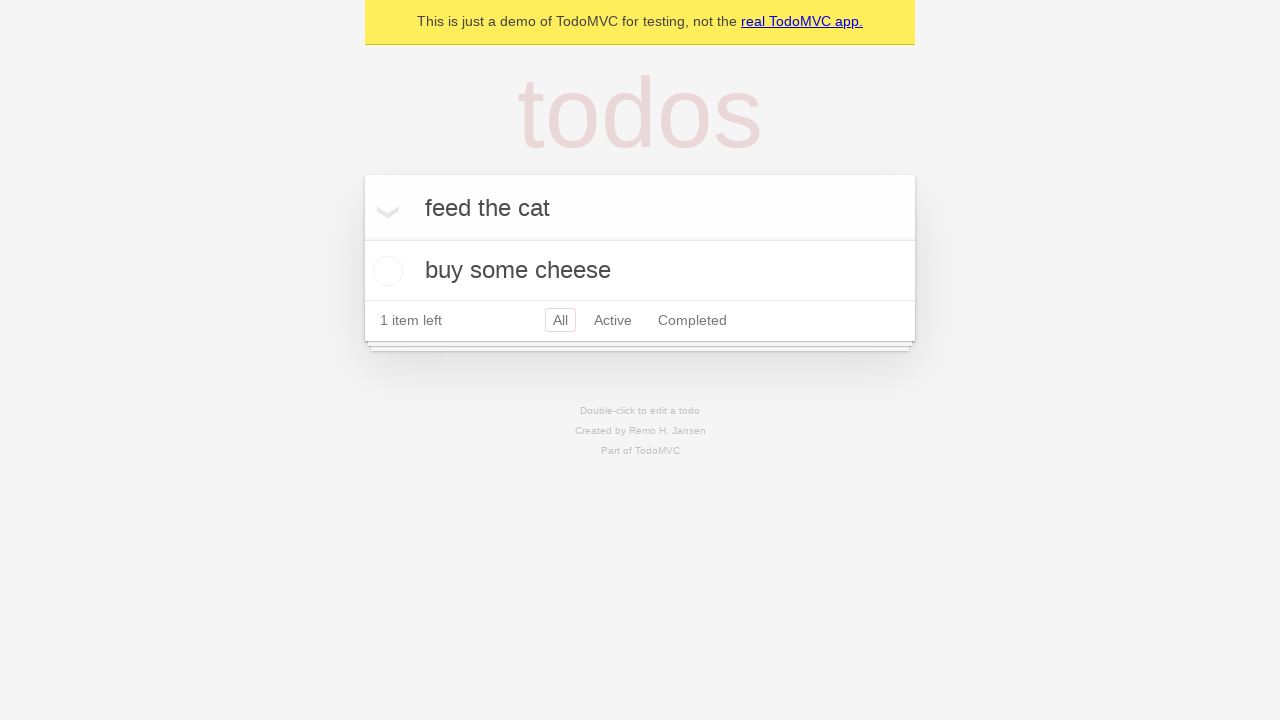

Pressed Enter to create second todo item on internal:attr=[placeholder="What needs to be done?"i]
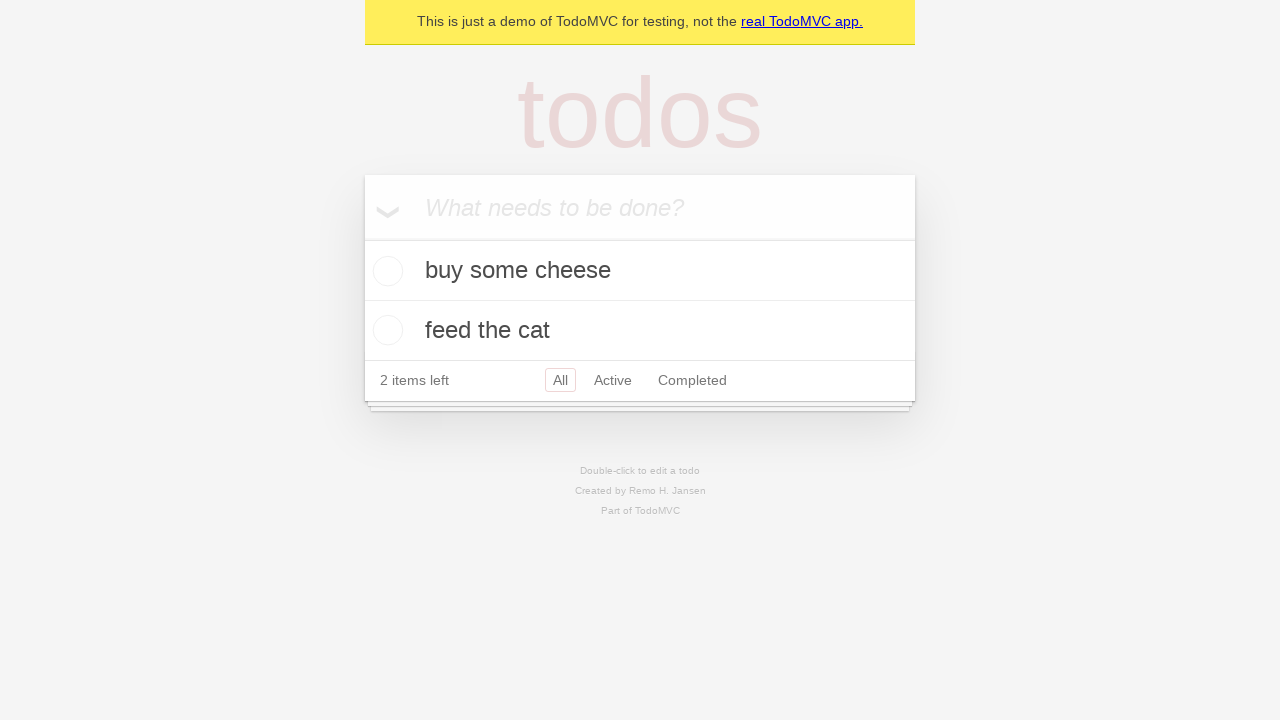

Filled third todo input with 'book a doctors appointment' on internal:attr=[placeholder="What needs to be done?"i]
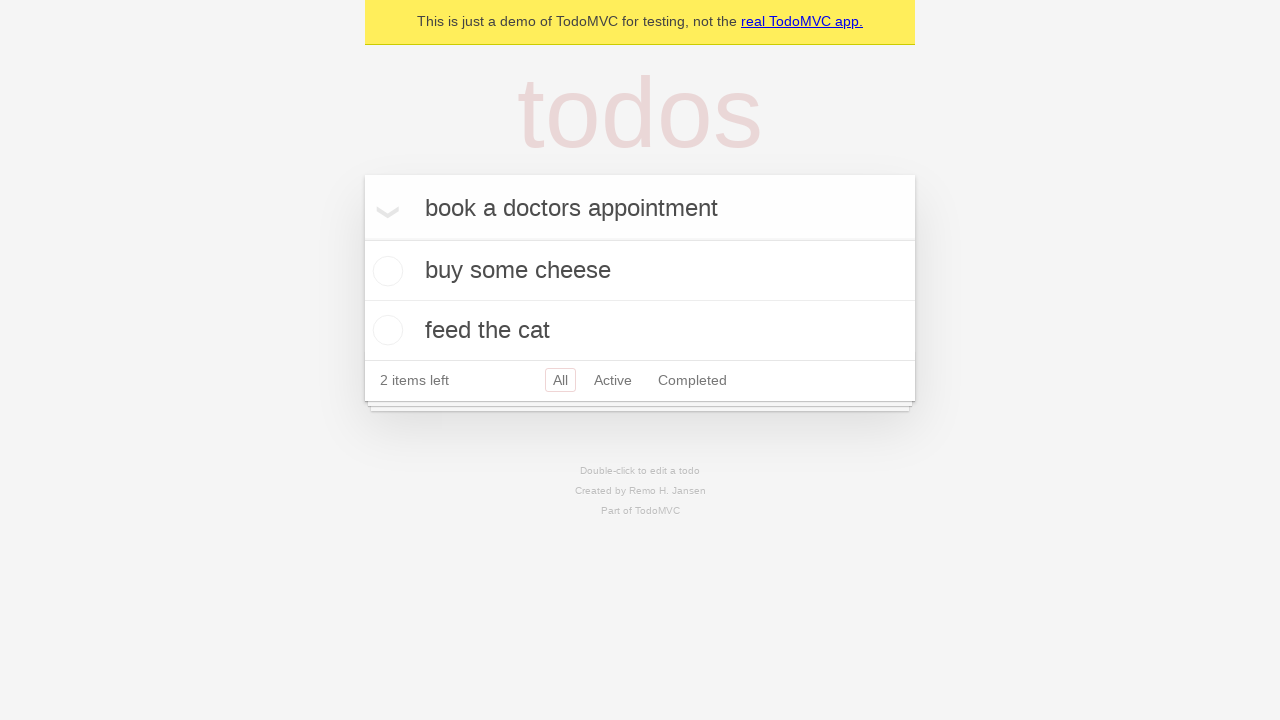

Pressed Enter to create third todo item on internal:attr=[placeholder="What needs to be done?"i]
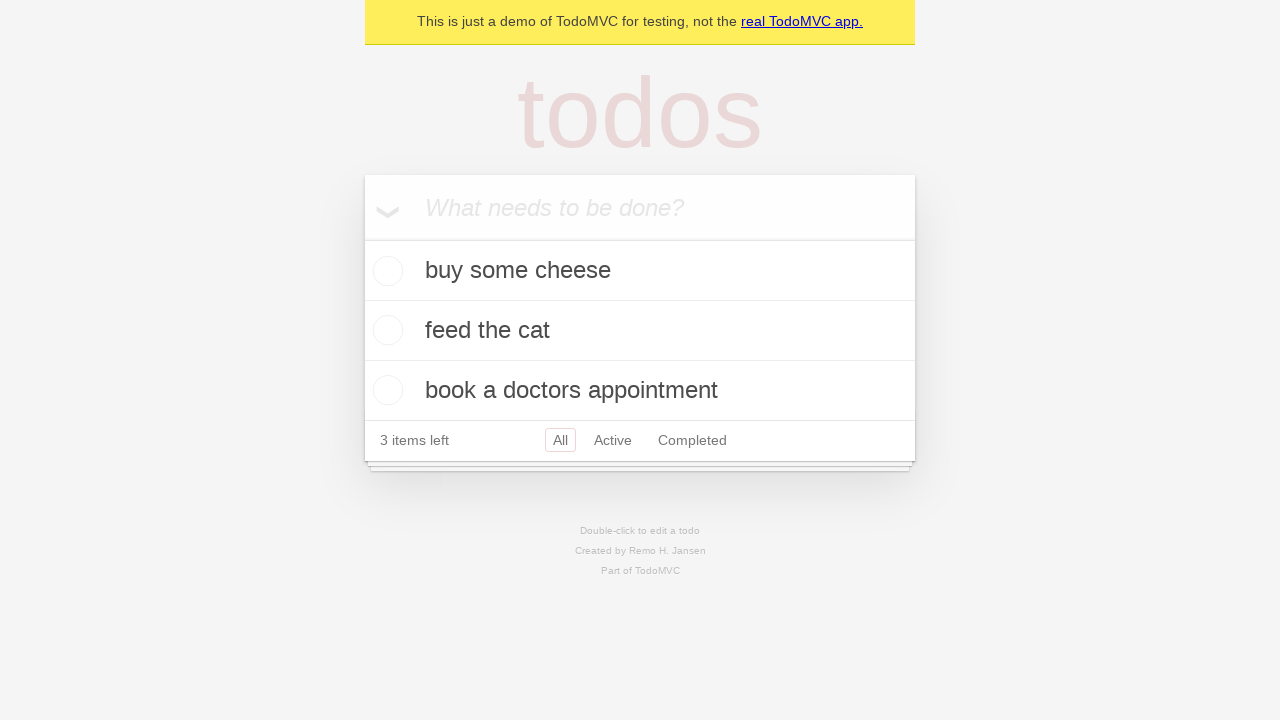

Double-clicked second todo item to enter edit mode at (640, 331) on internal:testid=[data-testid="todo-item"s] >> nth=1
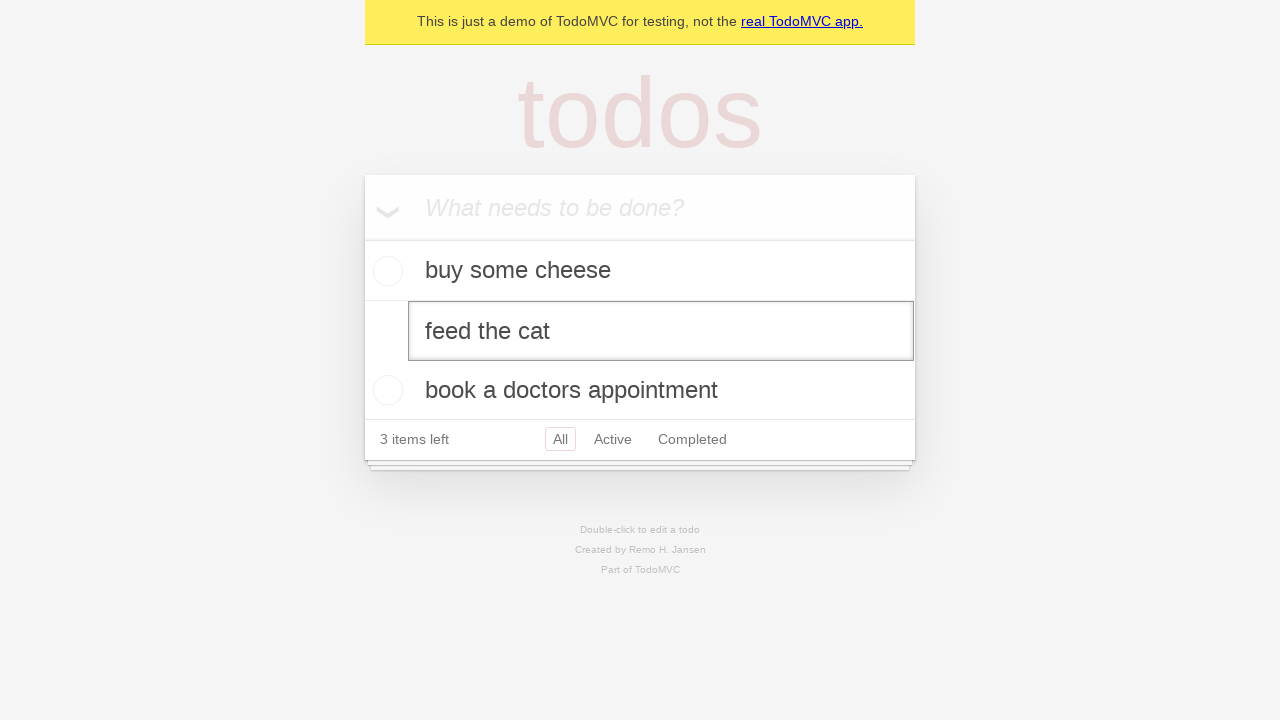

Cleared the second todo item's text field on internal:testid=[data-testid="todo-item"s] >> nth=1 >> internal:role=textbox[nam
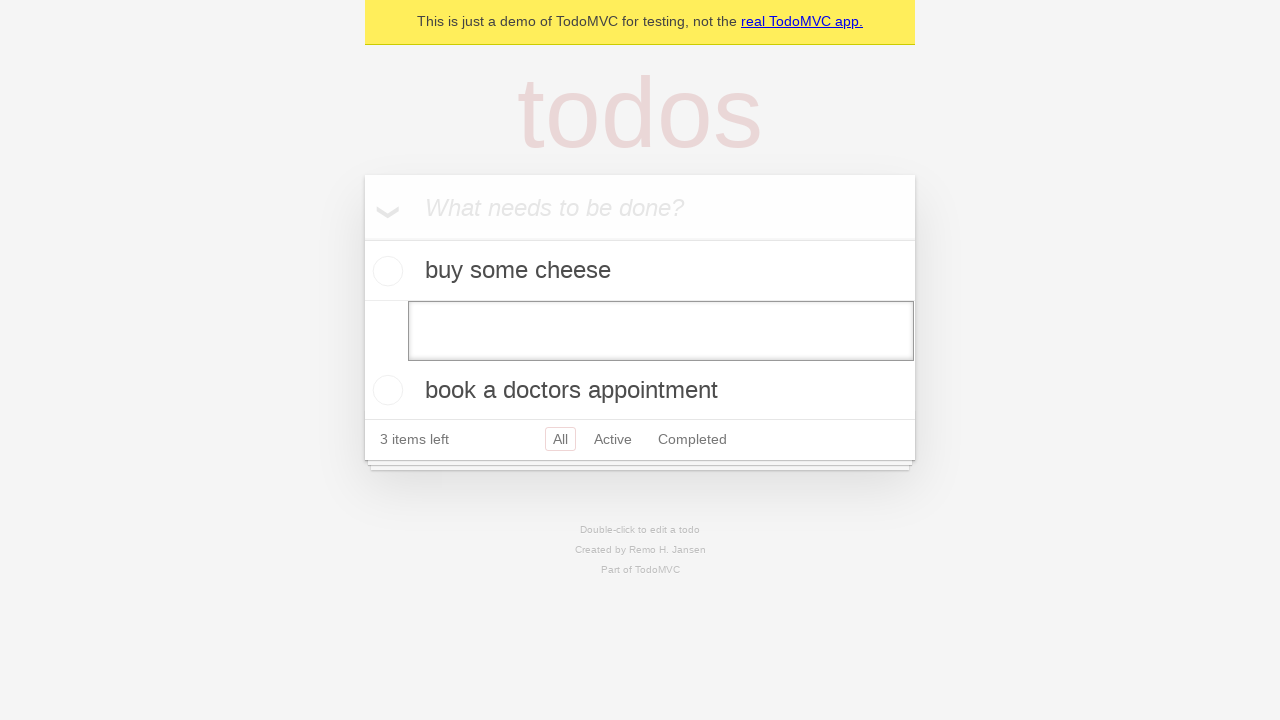

Pressed Enter to confirm empty text, removing the todo item on internal:testid=[data-testid="todo-item"s] >> nth=1 >> internal:role=textbox[nam
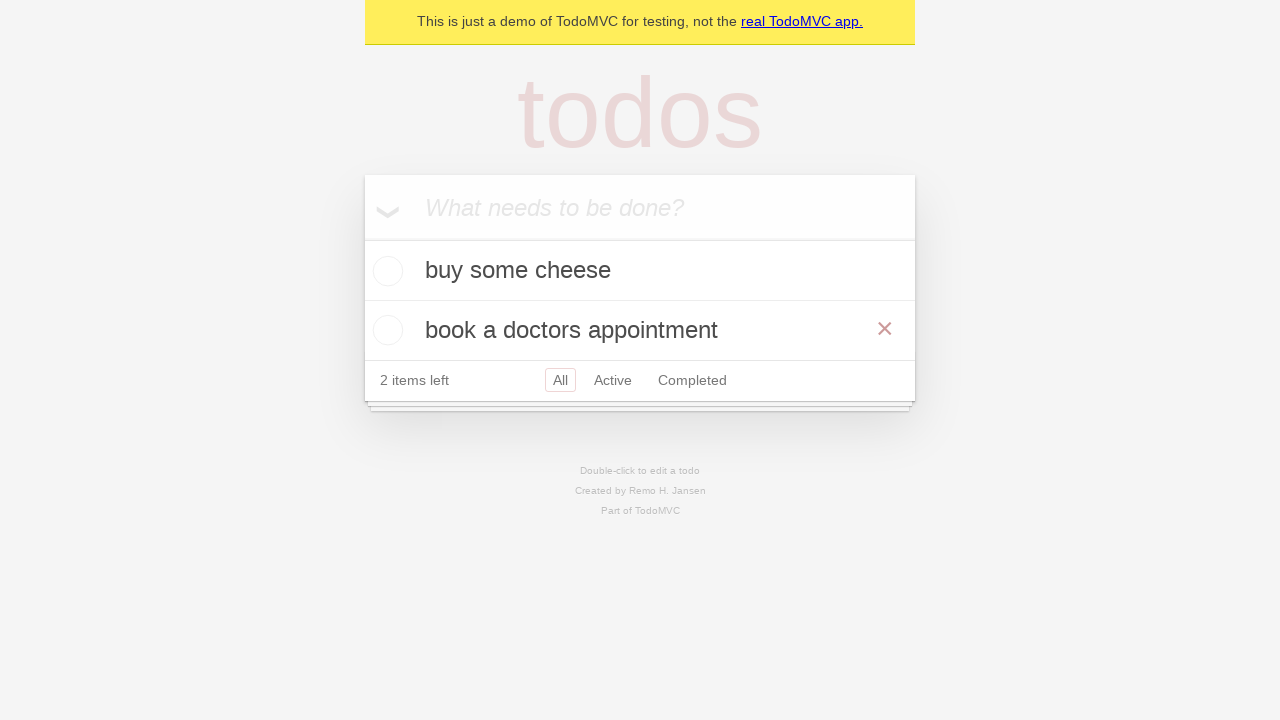

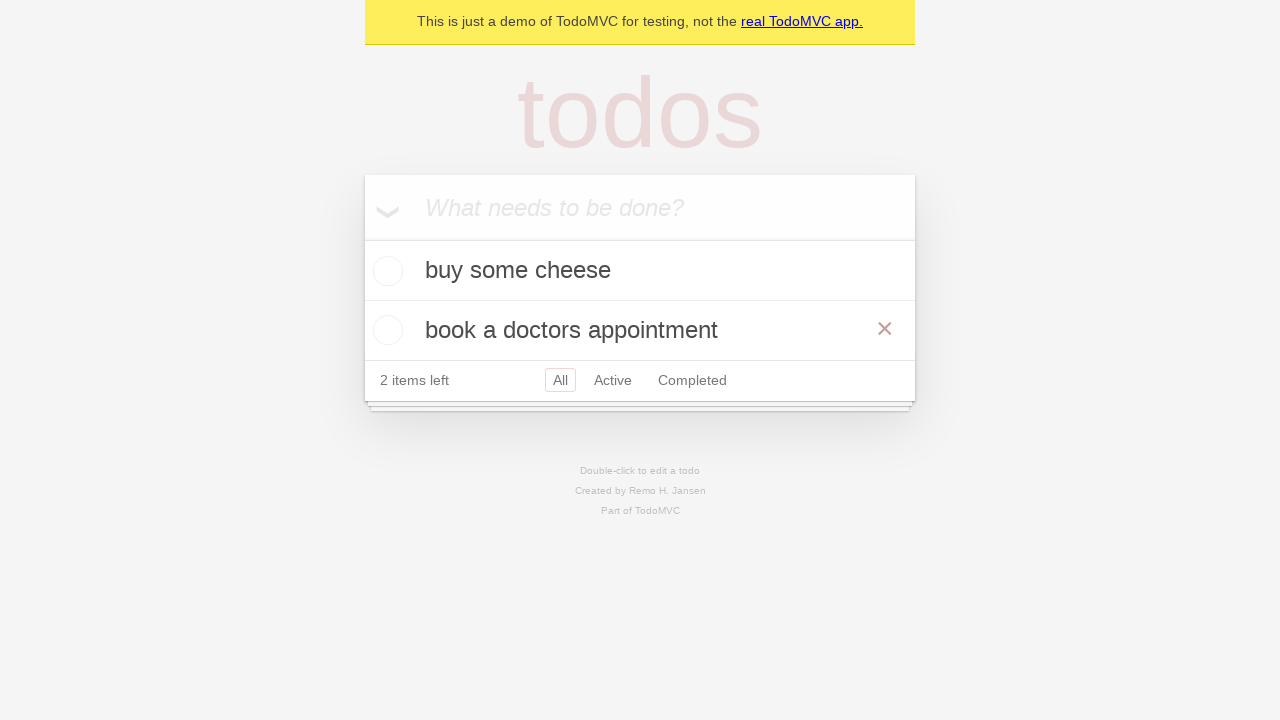